Tests dynamic loading page by clicking Start button and waiting for dynamically loaded element to appear

Starting URL: https://the-internet.herokuapp.com/dynamic_loading/2

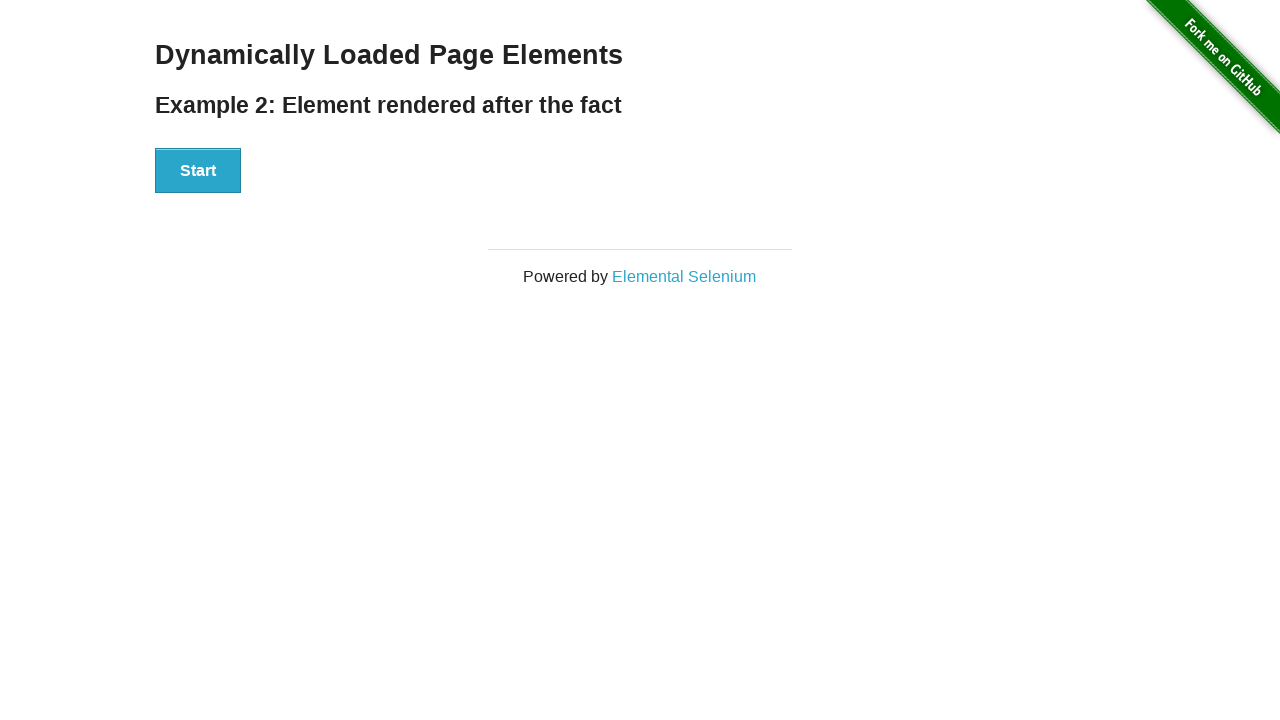

Clicked Start button to trigger dynamic loading at (198, 171) on xpath=//button[text()='Start']
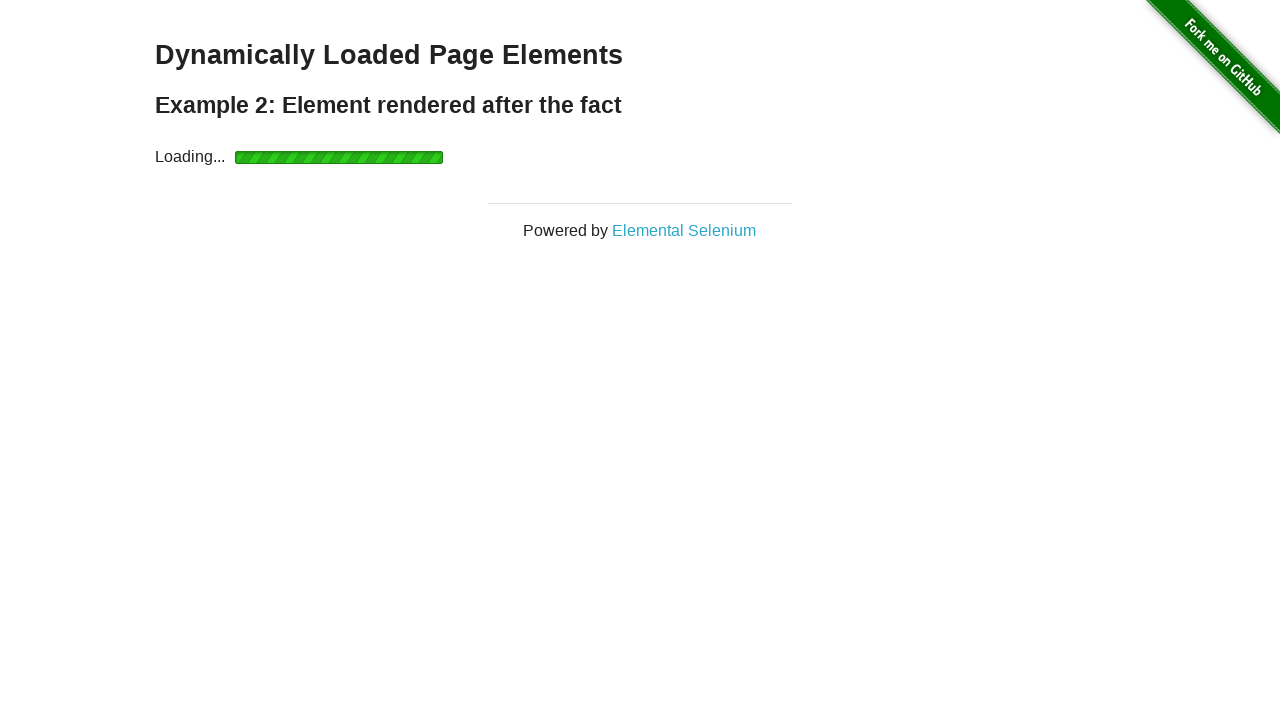

Waited for dynamically loaded element to appear
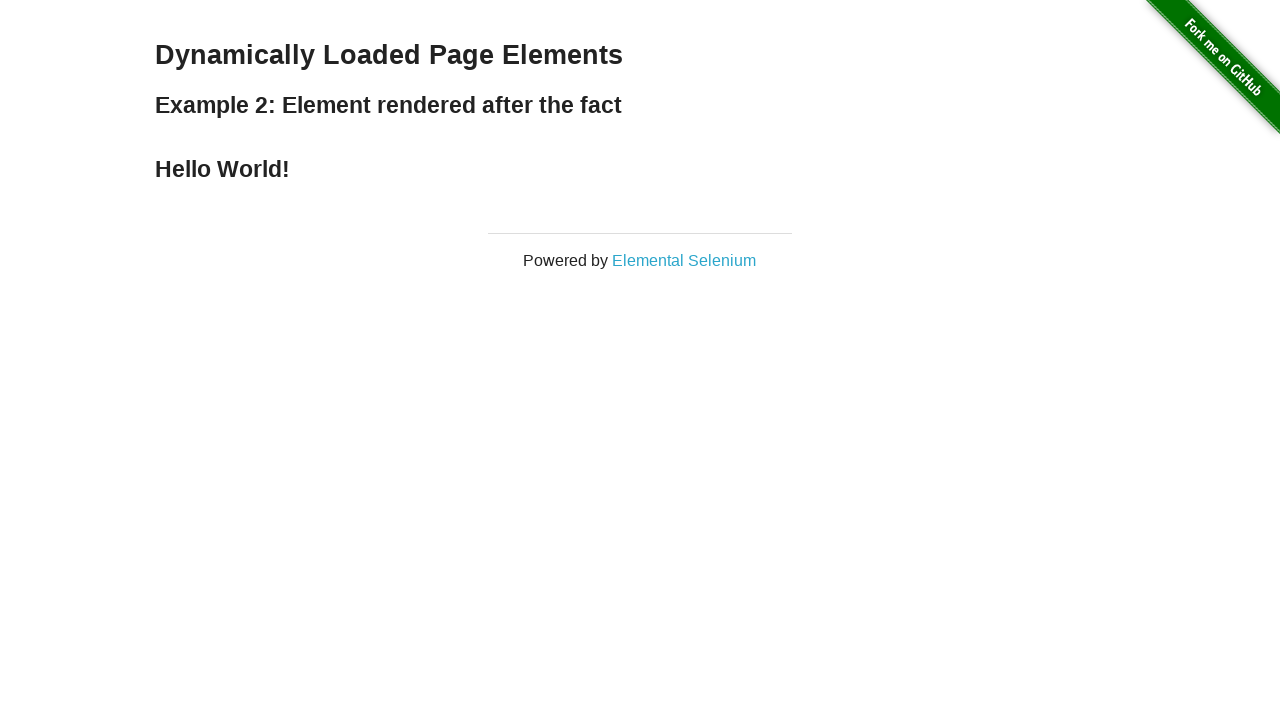

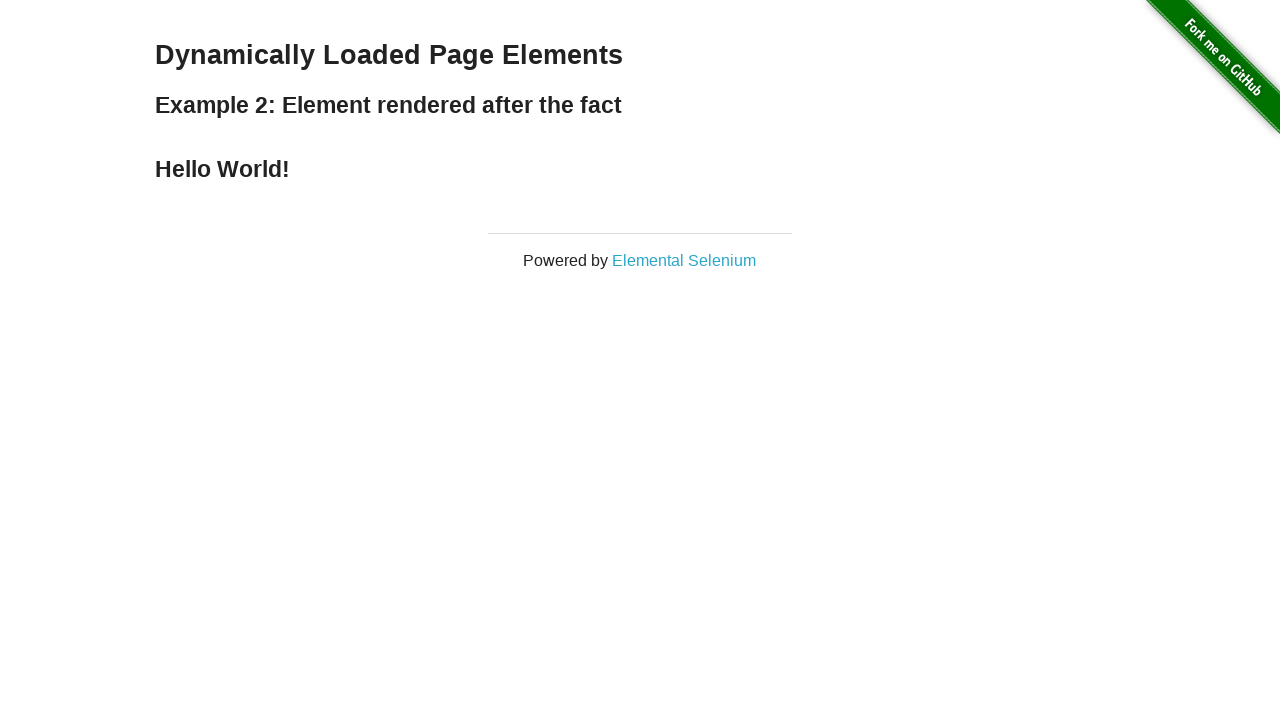